Verifies that the homepage title matches the expected text for ATMECS website

Starting URL: https://www.atmecs.com/

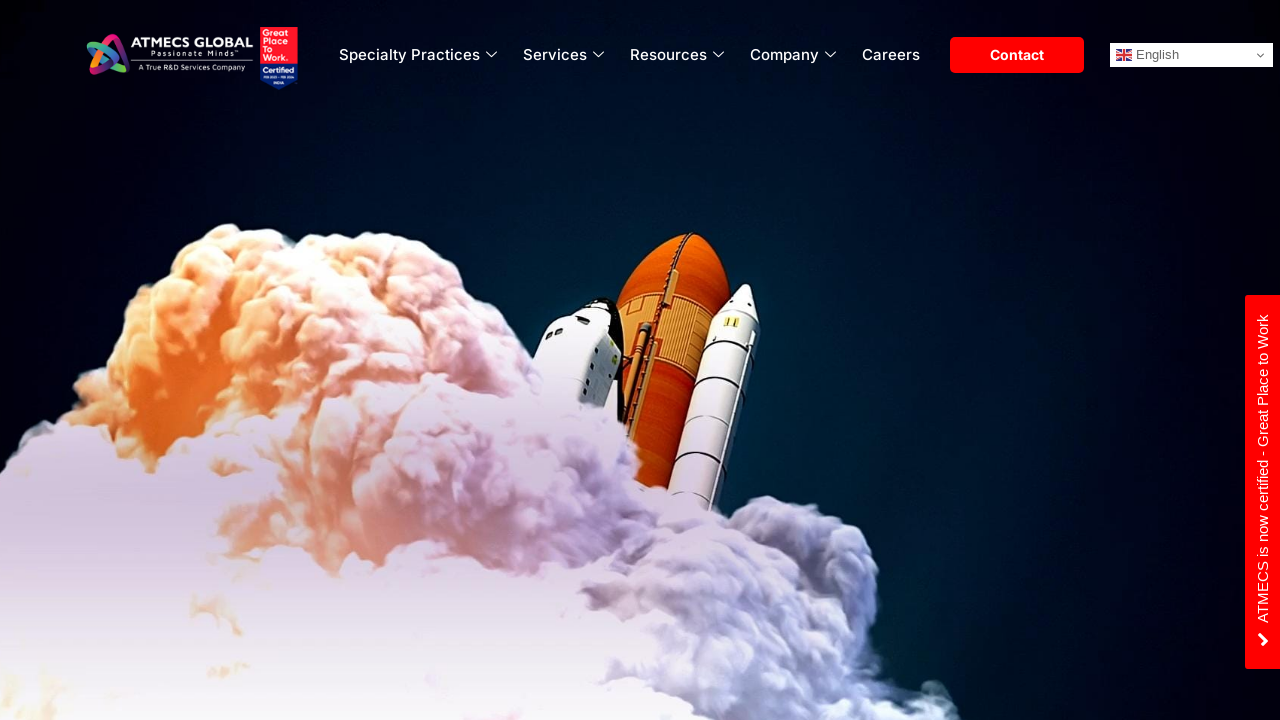

Navigated to ATMECS homepage
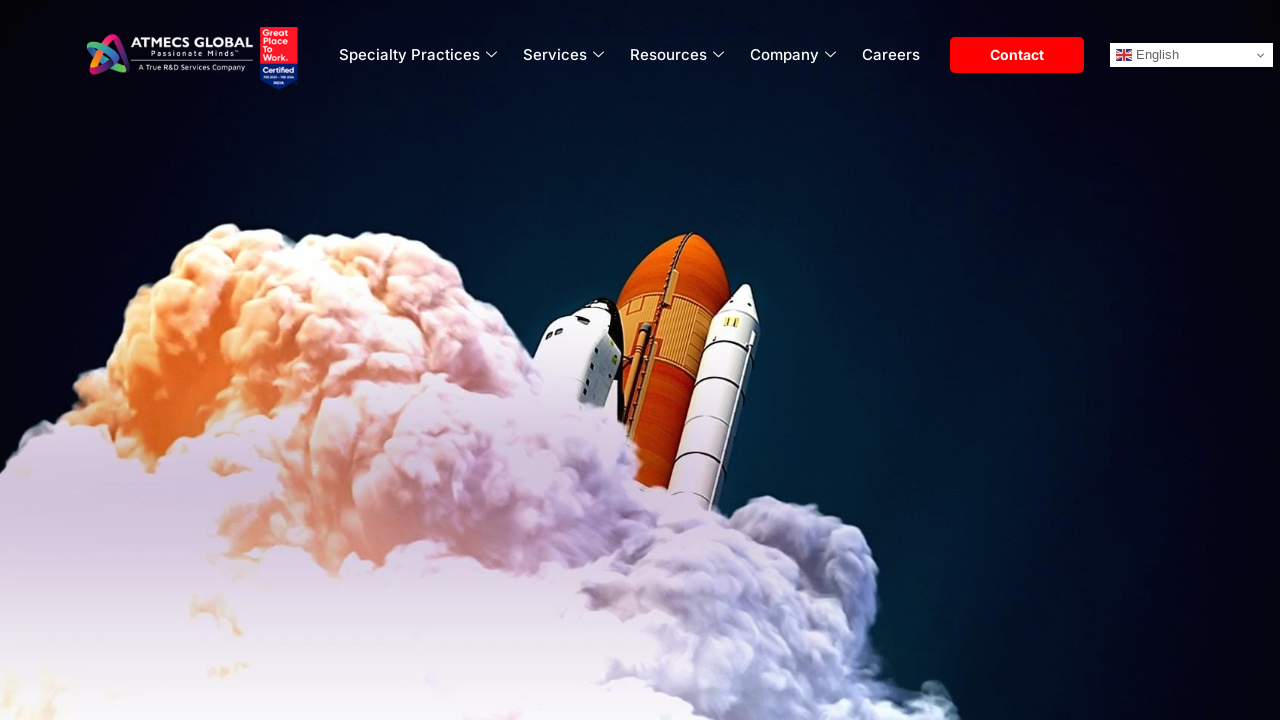

Retrieved page title: ATMECS - :: A True R&D Services Company
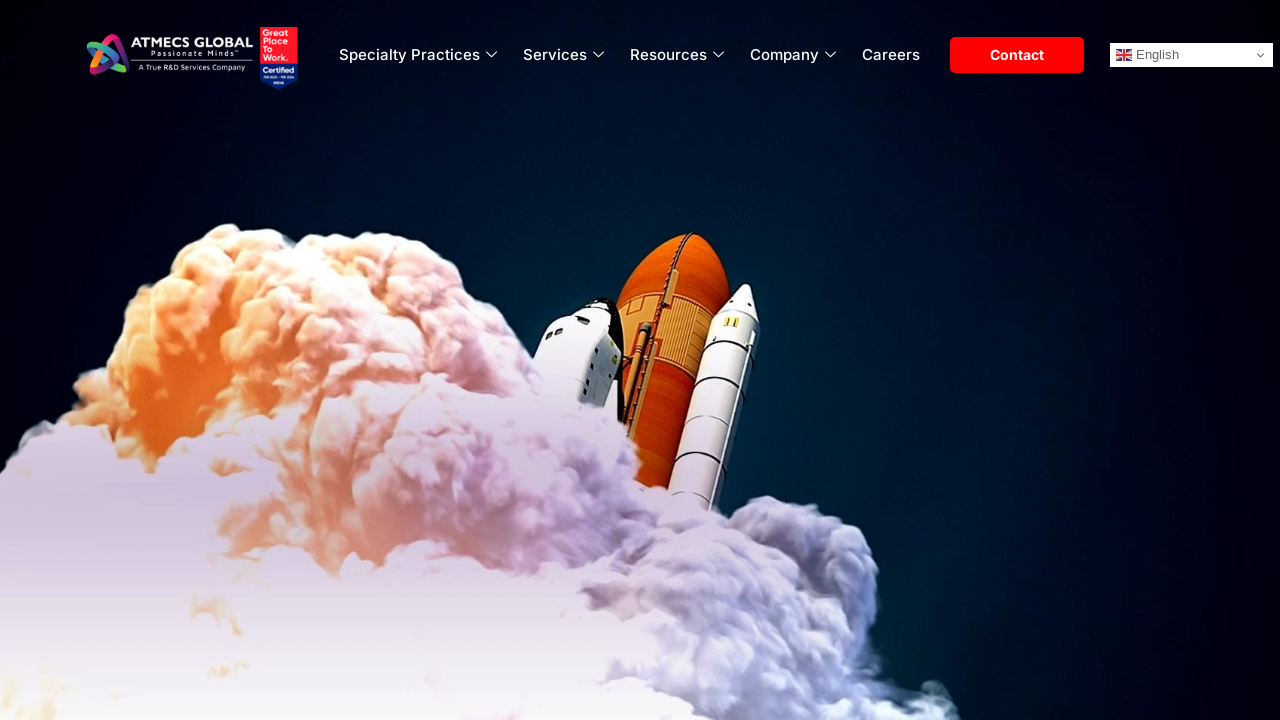

Printed page title to console
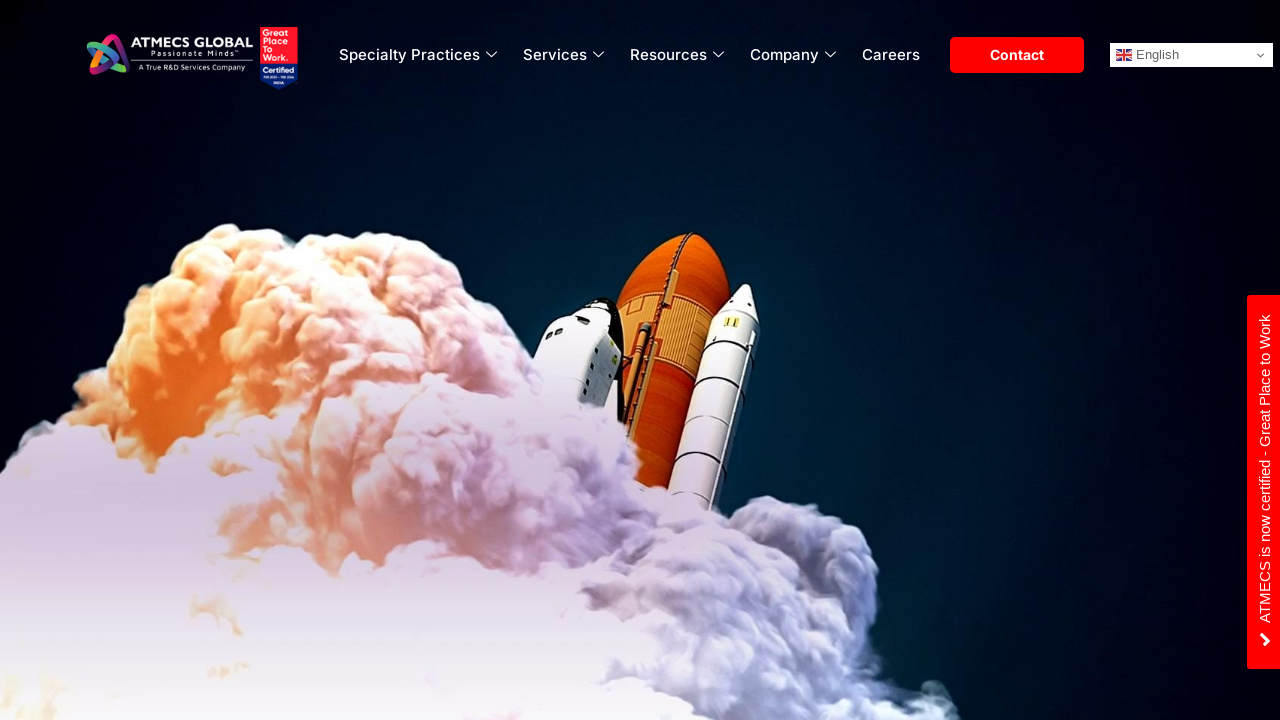

Verified page title matches expected text 'ATMECS - :: A True R&D Services Company'
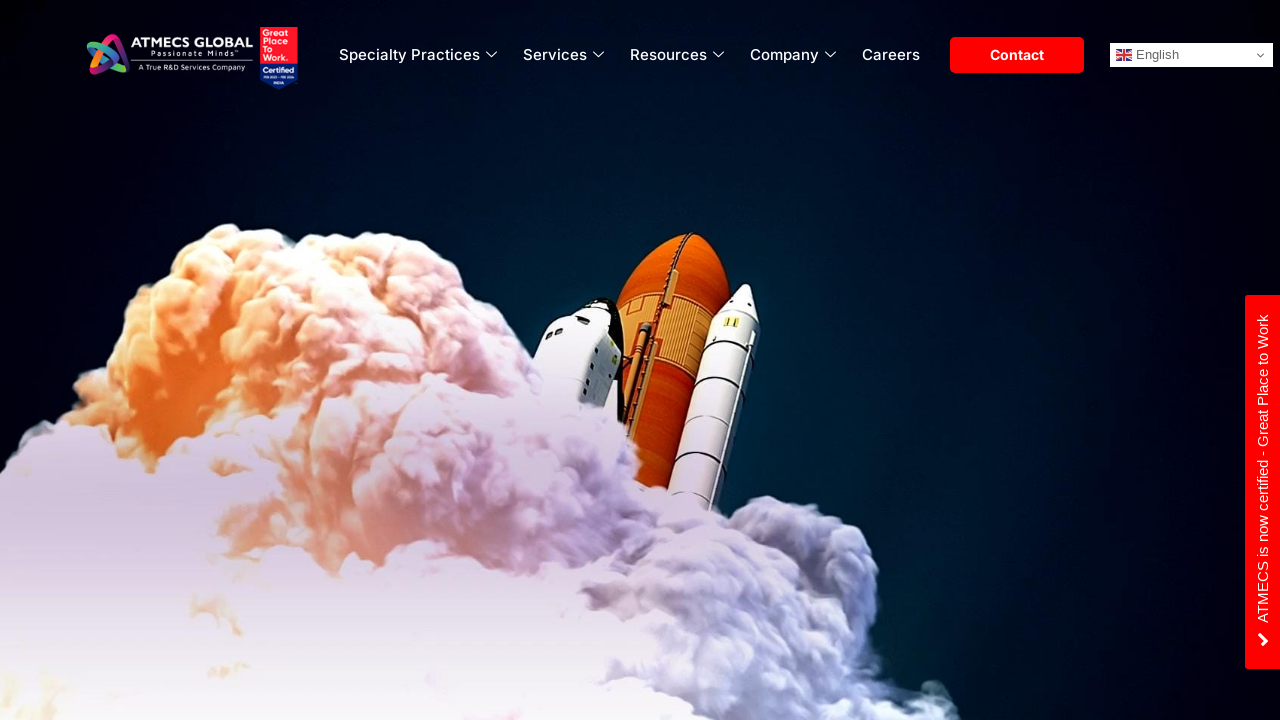

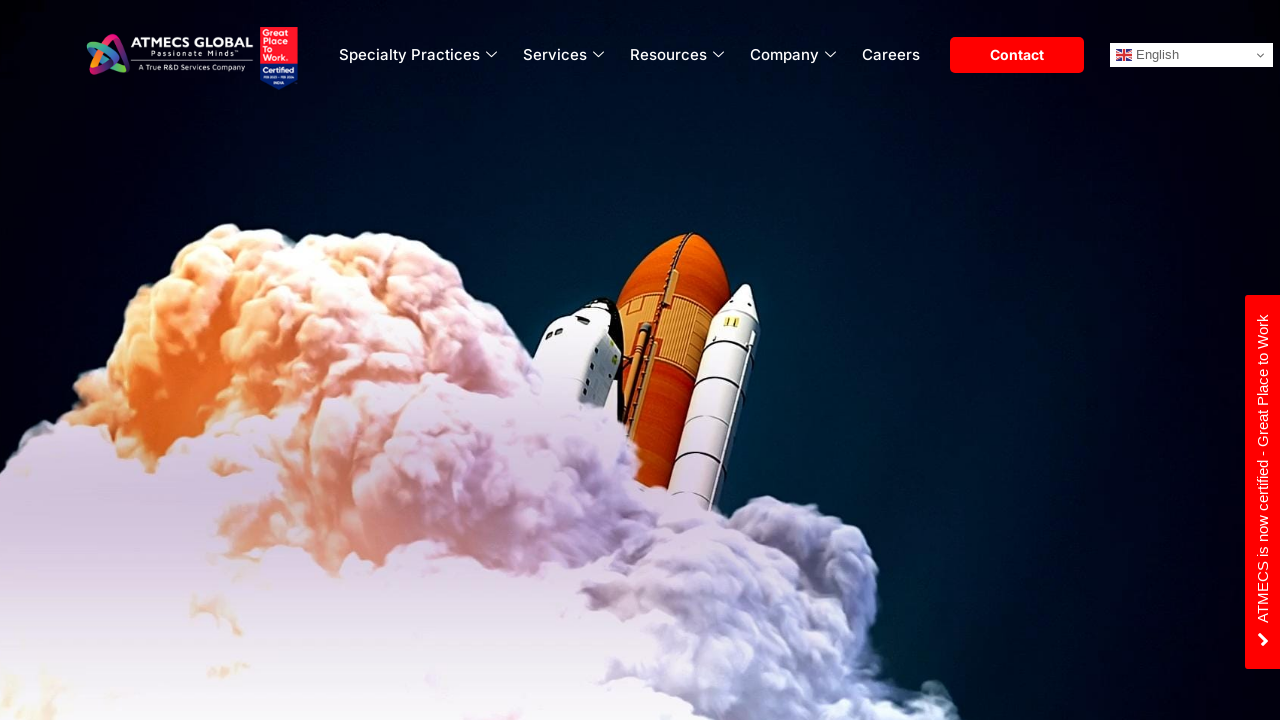